Tests drag and drop functionality by dragging an element to a drop zone and verifying the drop was successful through text and background color changes

Starting URL: https://demoqa.com/droppable

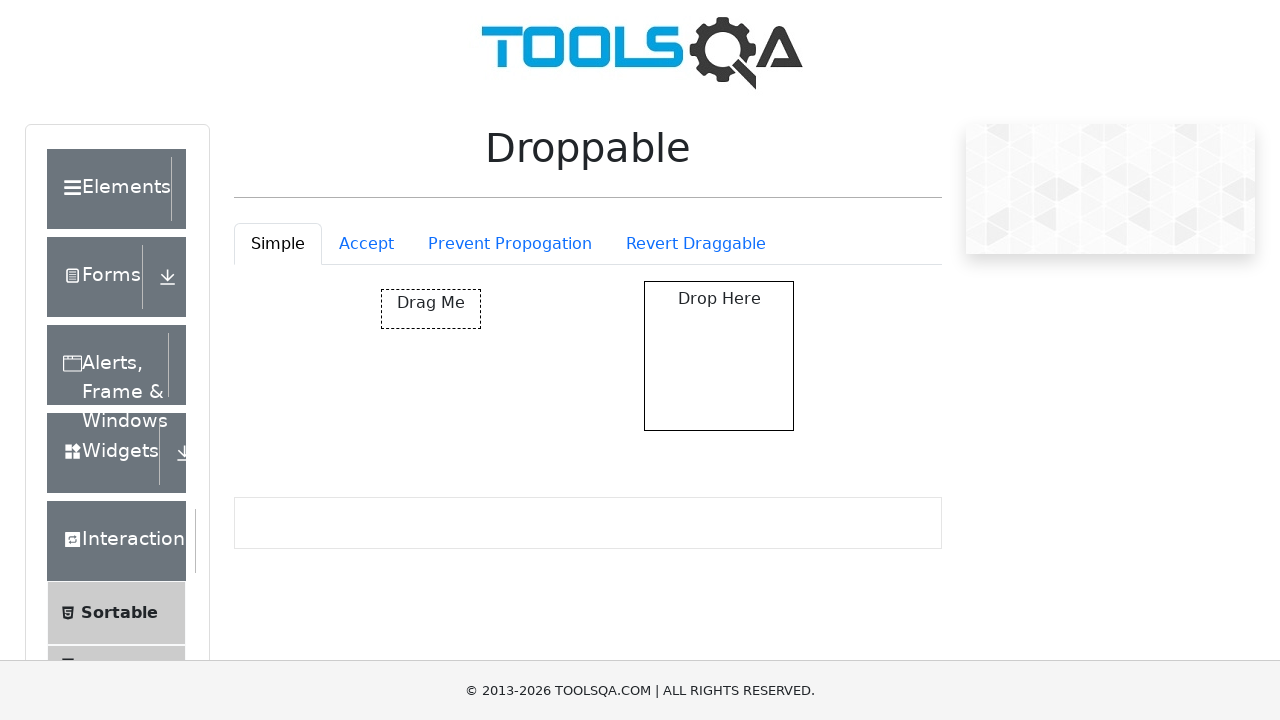

Located draggable element
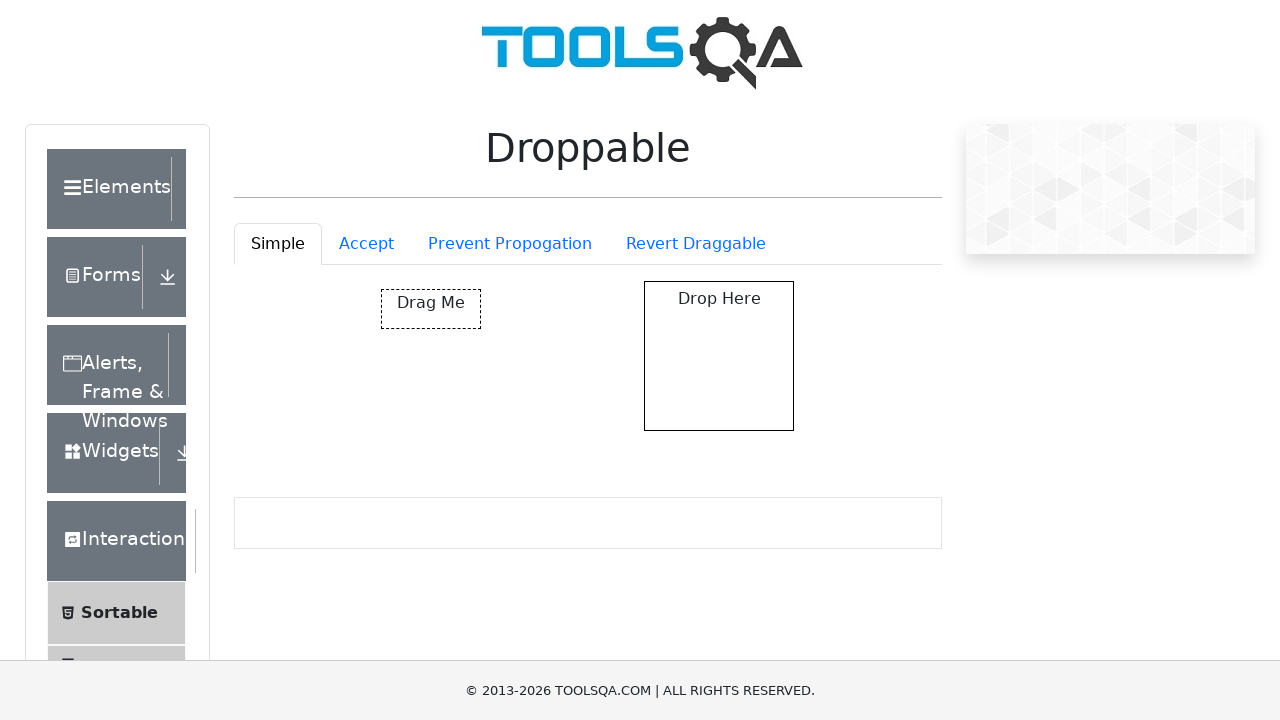

Located droppable element
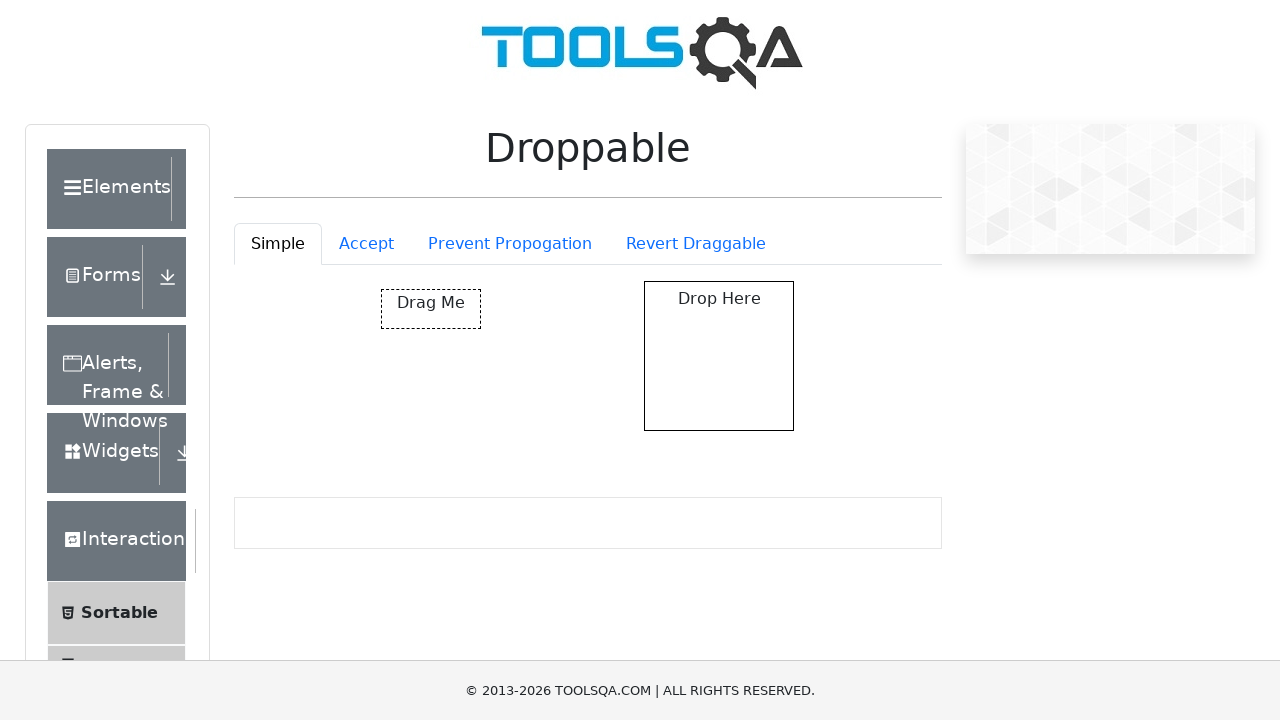

Dragged element to drop zone at (719, 356)
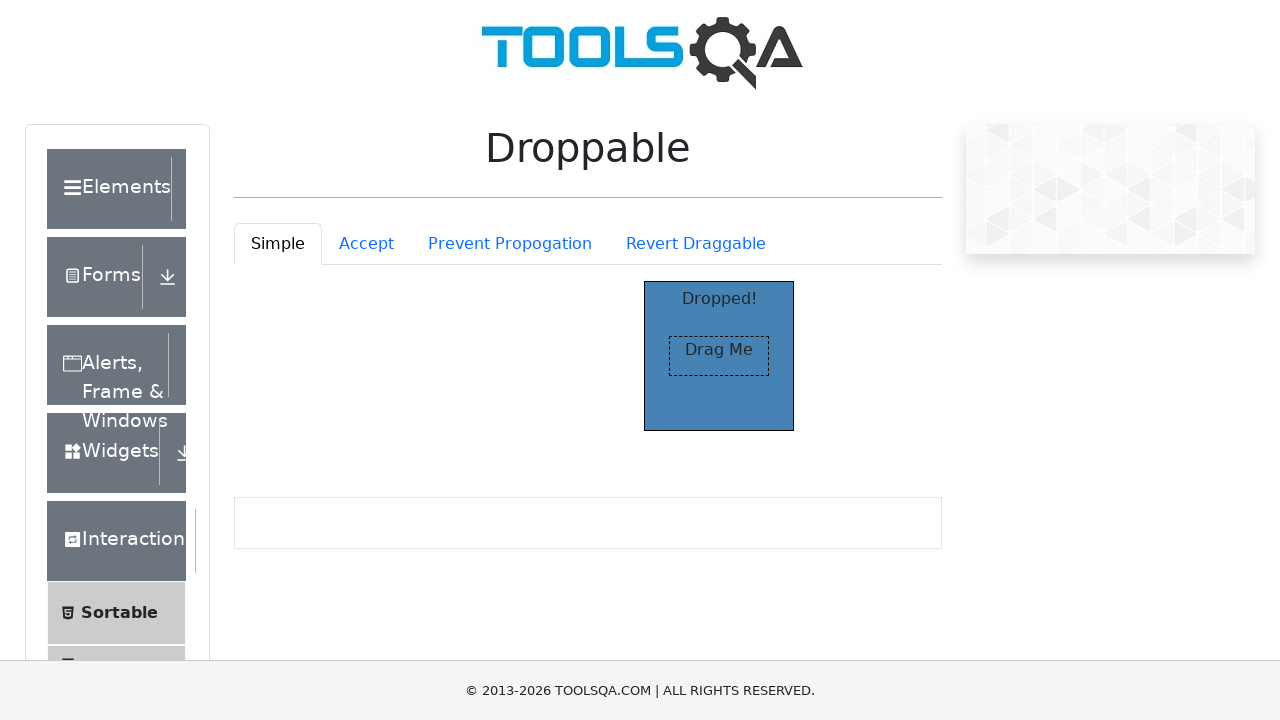

Drop zone highlighted, confirming successful drop
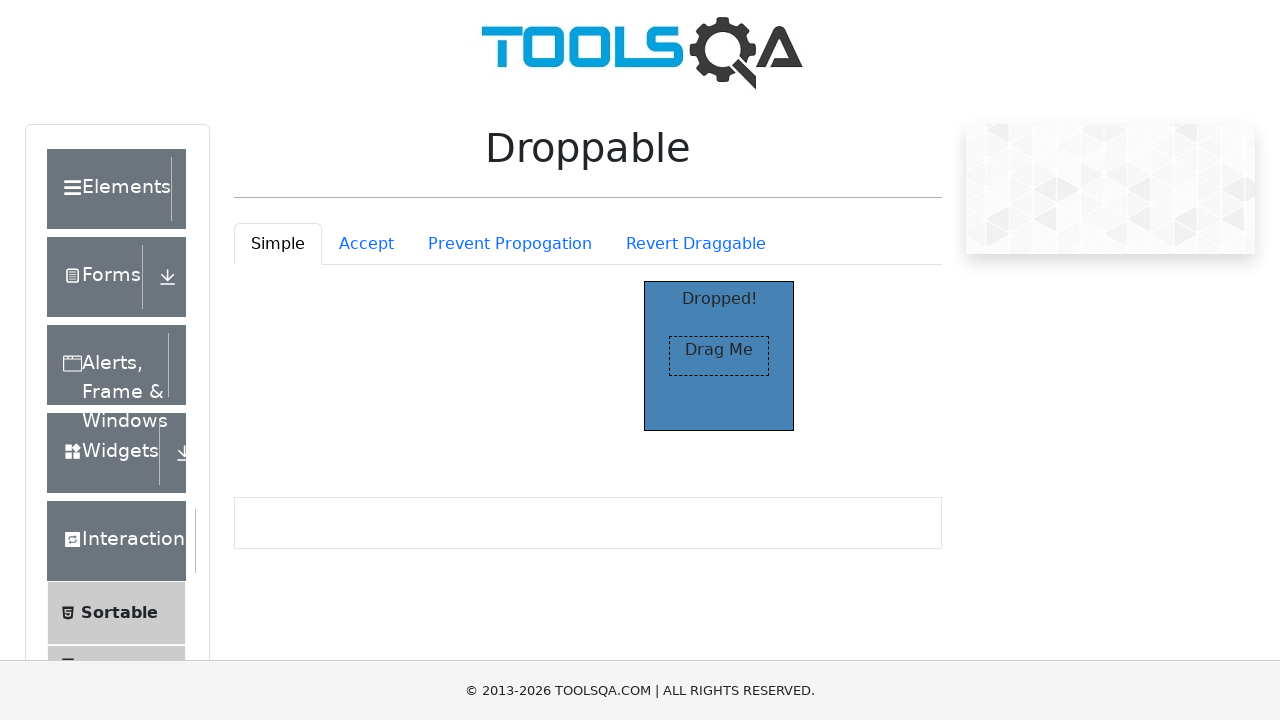

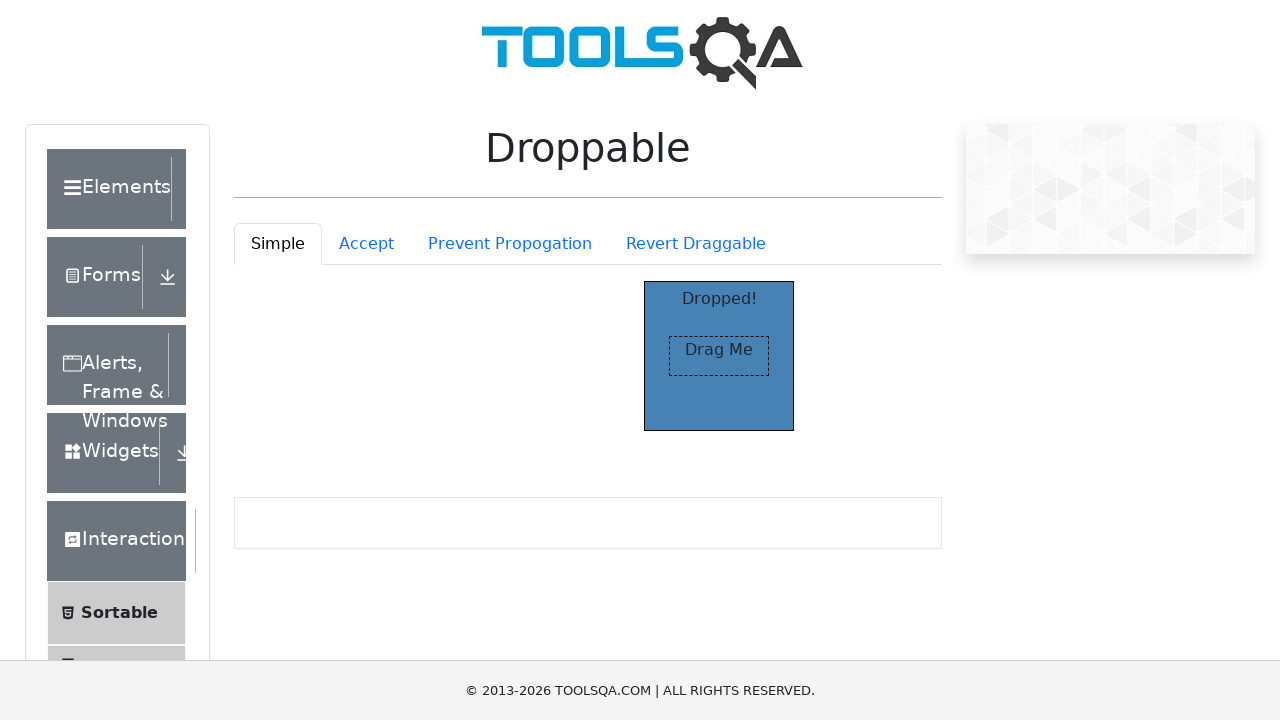